Tests checkbox functionality by iterating through all checkboxes on the page and toggling their selection state twice, demonstrating click interactions with checkbox elements

Starting URL: https://rahulshettyacademy.com/AutomationPractice/

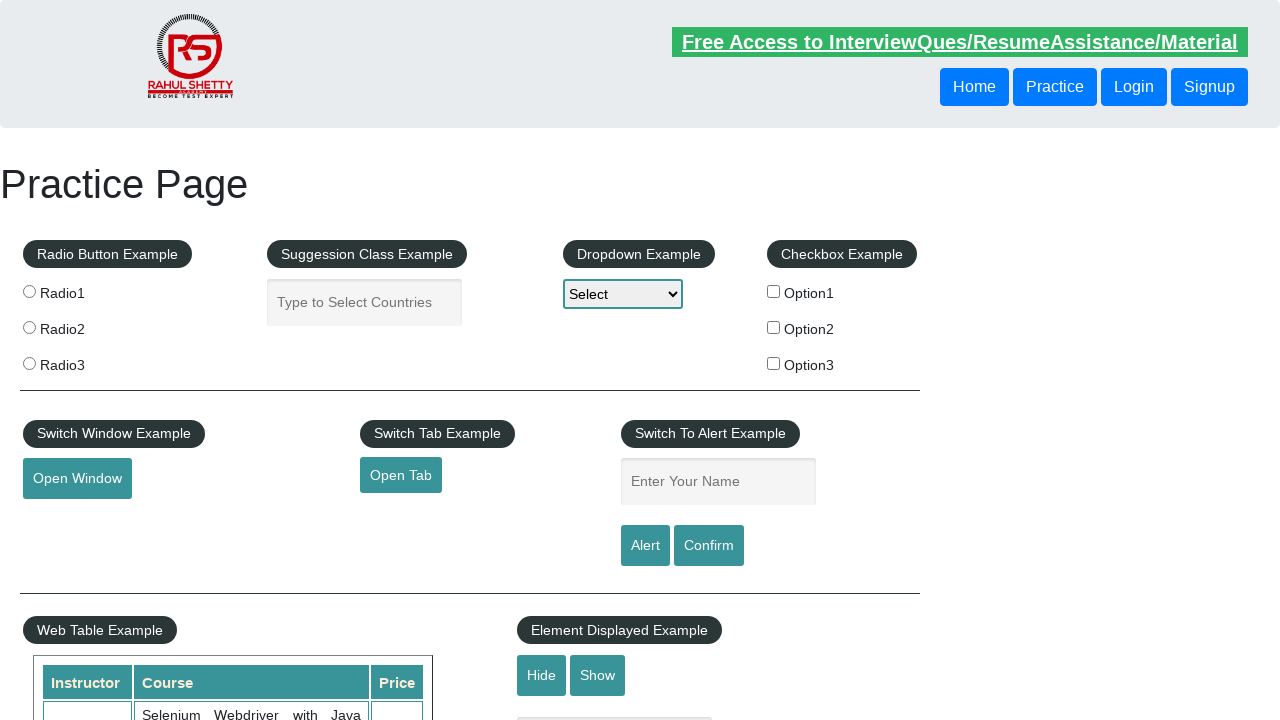

Waited for checkboxes to load on the page
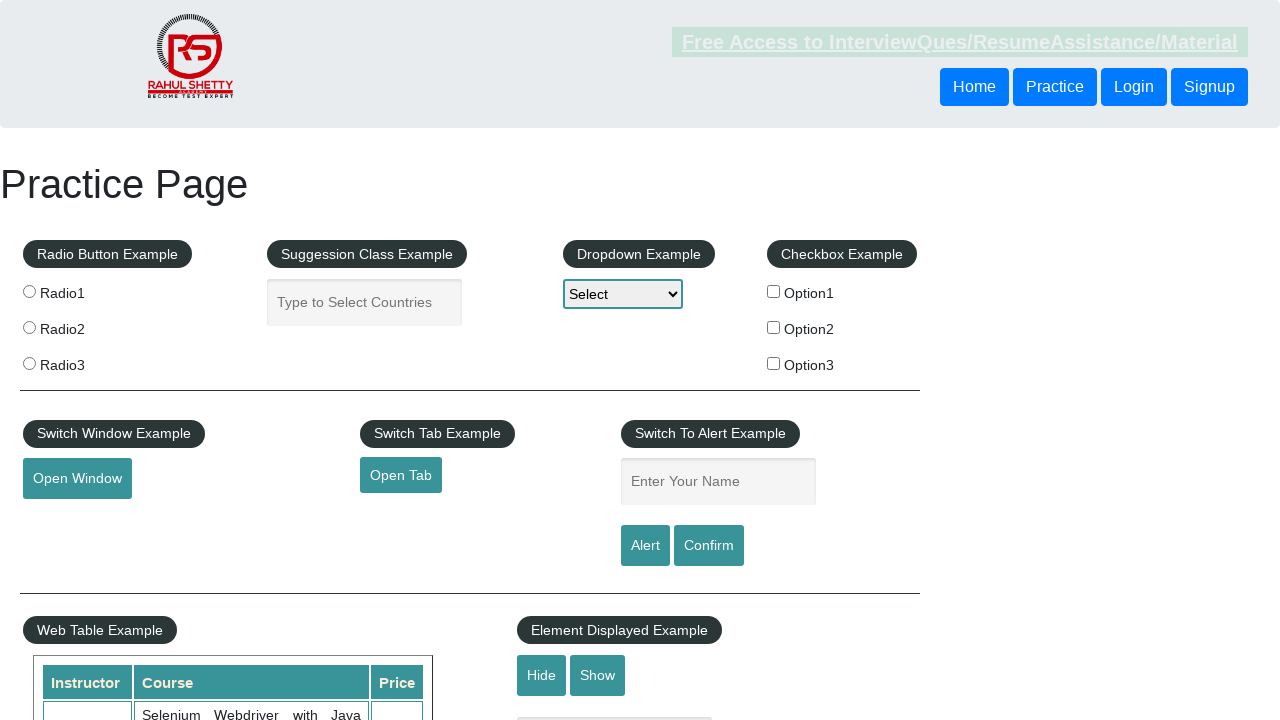

Retrieved all checkboxes on the page (total count: 3)
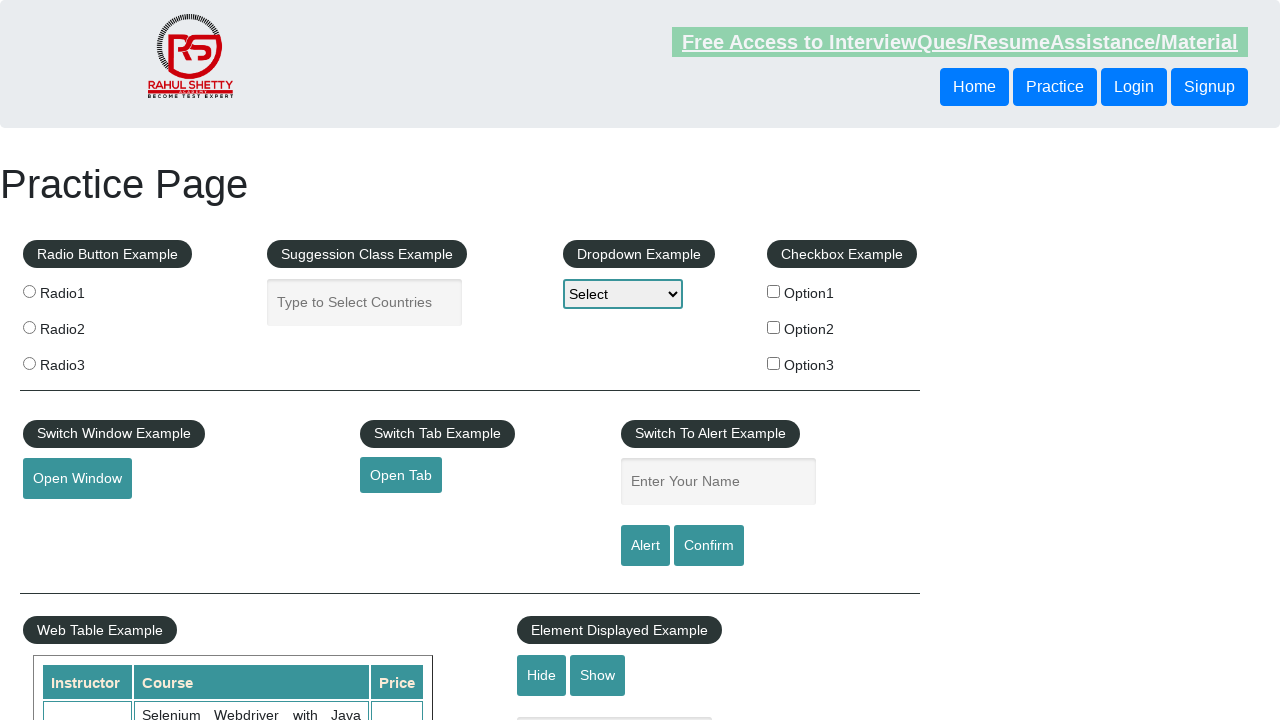

Toggled checkbox 1 of 3 (iteration 1 of 2) at (774, 291) on input[type='checkbox'] >> nth=0
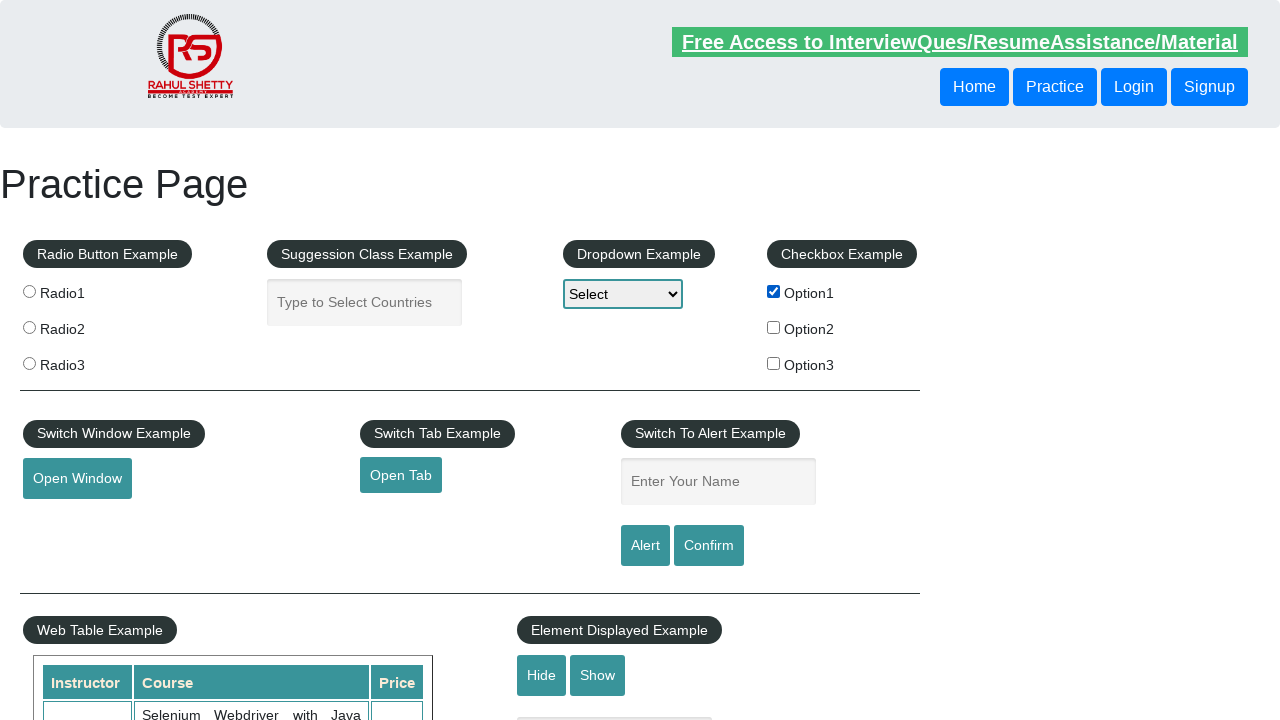

Toggled checkbox 2 of 3 (iteration 1 of 2) at (774, 327) on input[type='checkbox'] >> nth=1
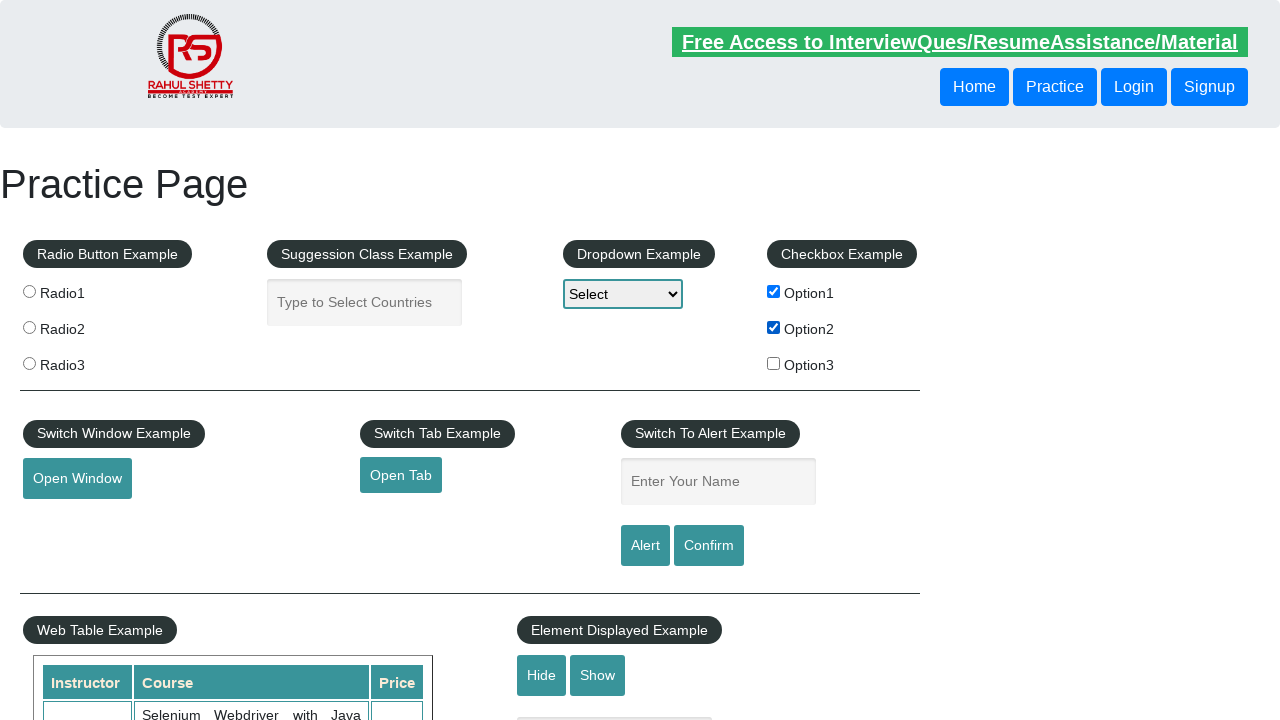

Toggled checkbox 3 of 3 (iteration 1 of 2) at (774, 363) on input[type='checkbox'] >> nth=2
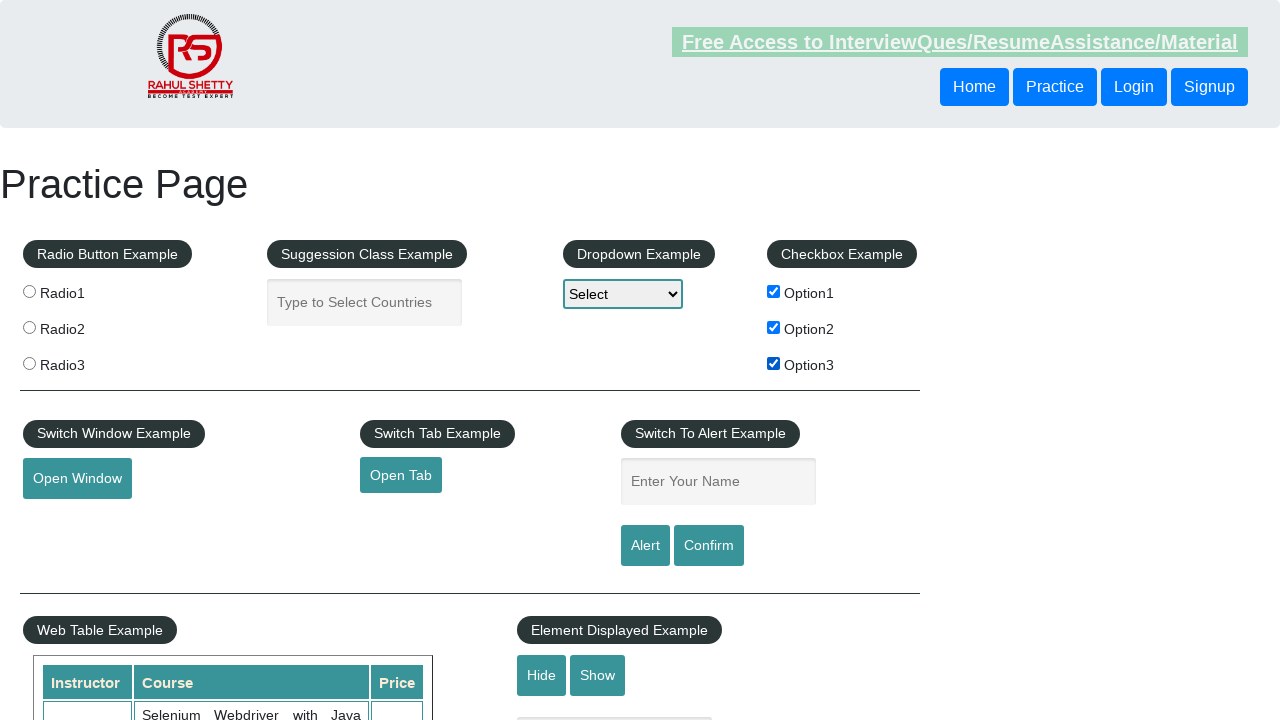

Retrieved all checkboxes on the page (total count: 3)
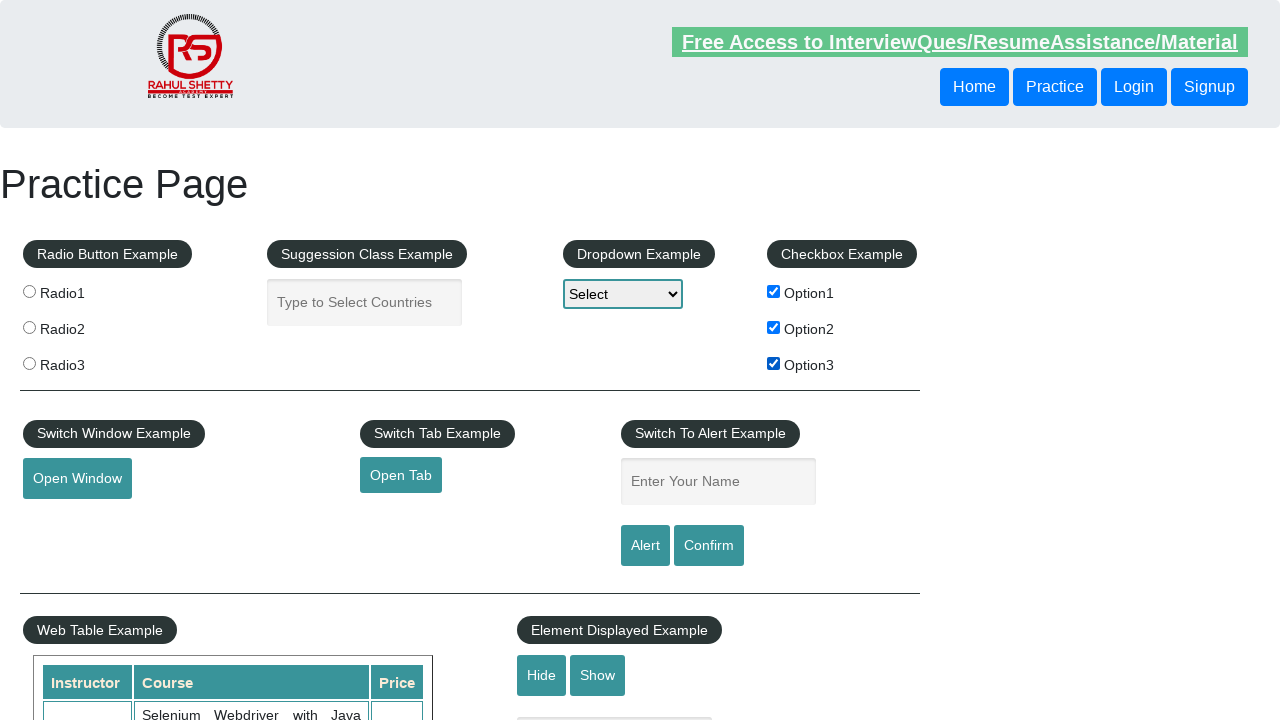

Toggled checkbox 1 of 3 (iteration 2 of 2) at (774, 291) on input[type='checkbox'] >> nth=0
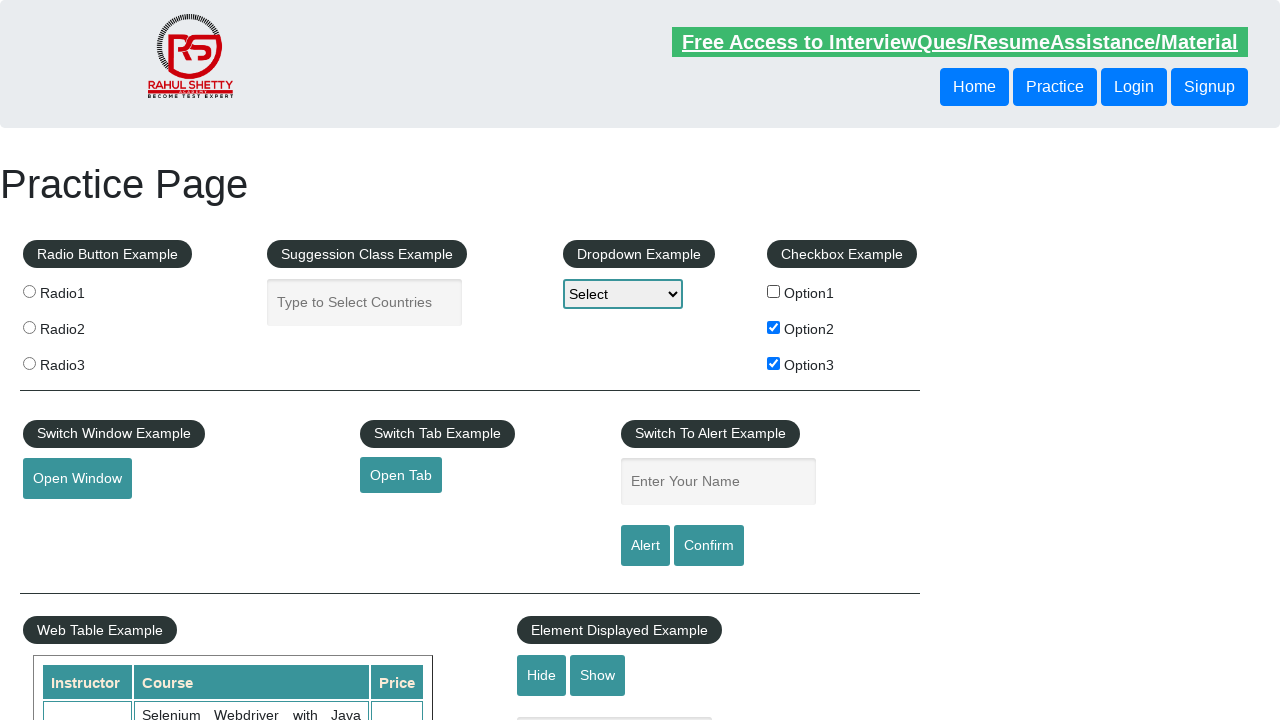

Toggled checkbox 2 of 3 (iteration 2 of 2) at (774, 327) on input[type='checkbox'] >> nth=1
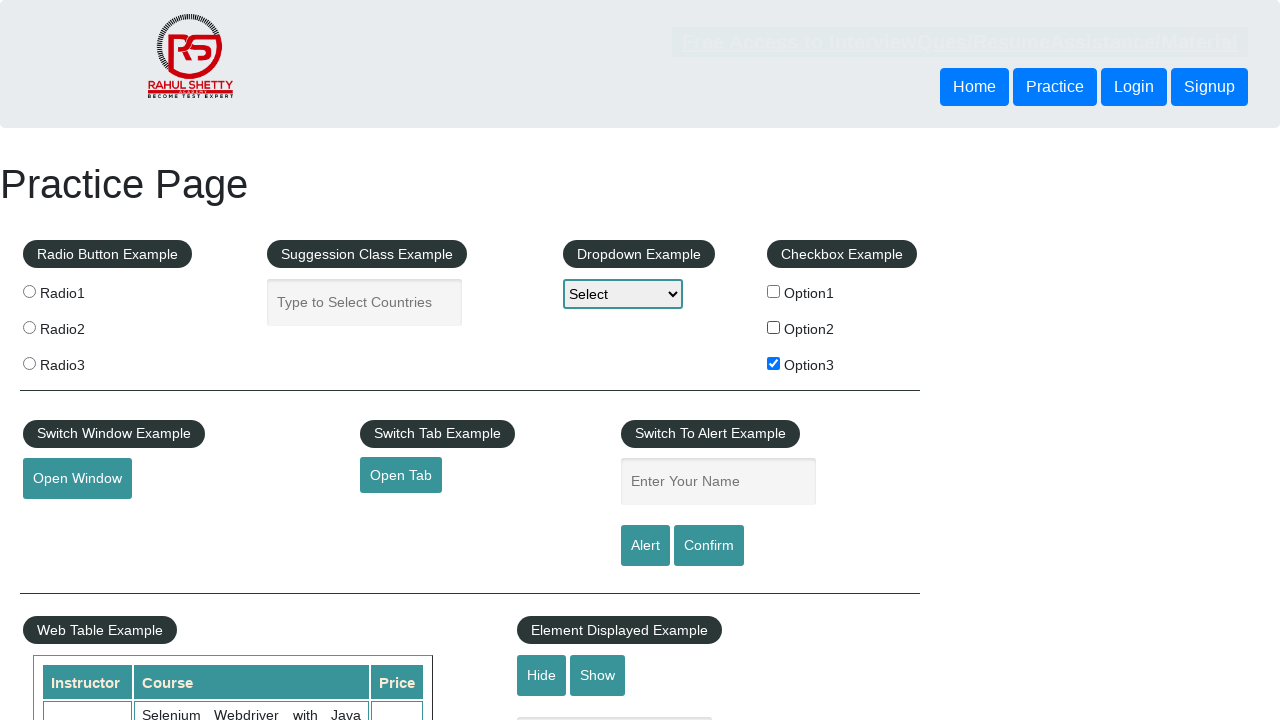

Toggled checkbox 3 of 3 (iteration 2 of 2) at (774, 363) on input[type='checkbox'] >> nth=2
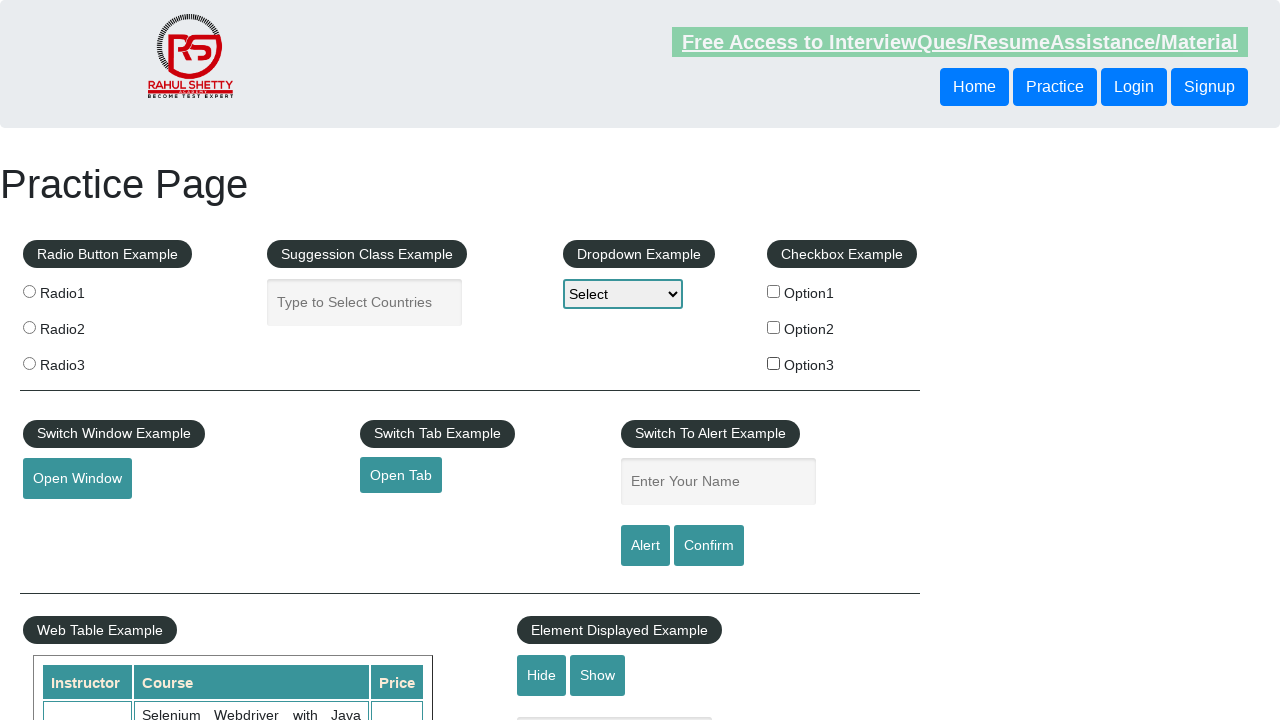

Verified final checkbox count: 3 checkboxes present on the page
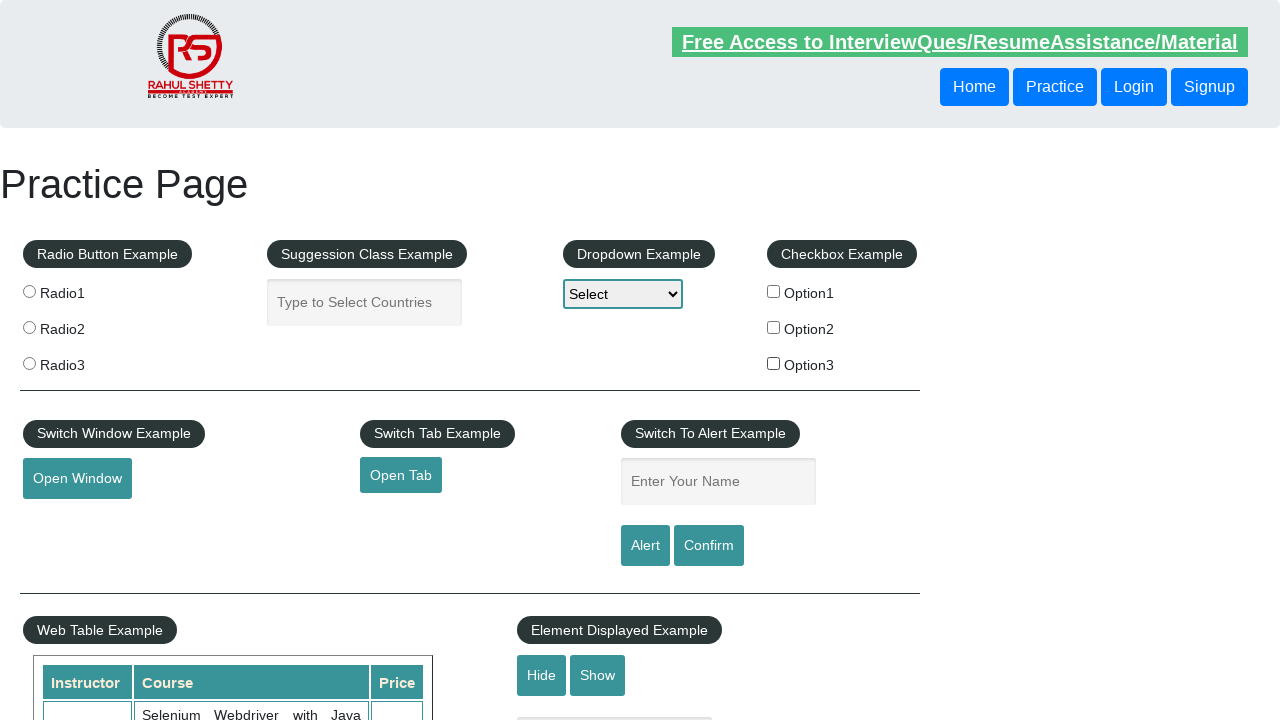

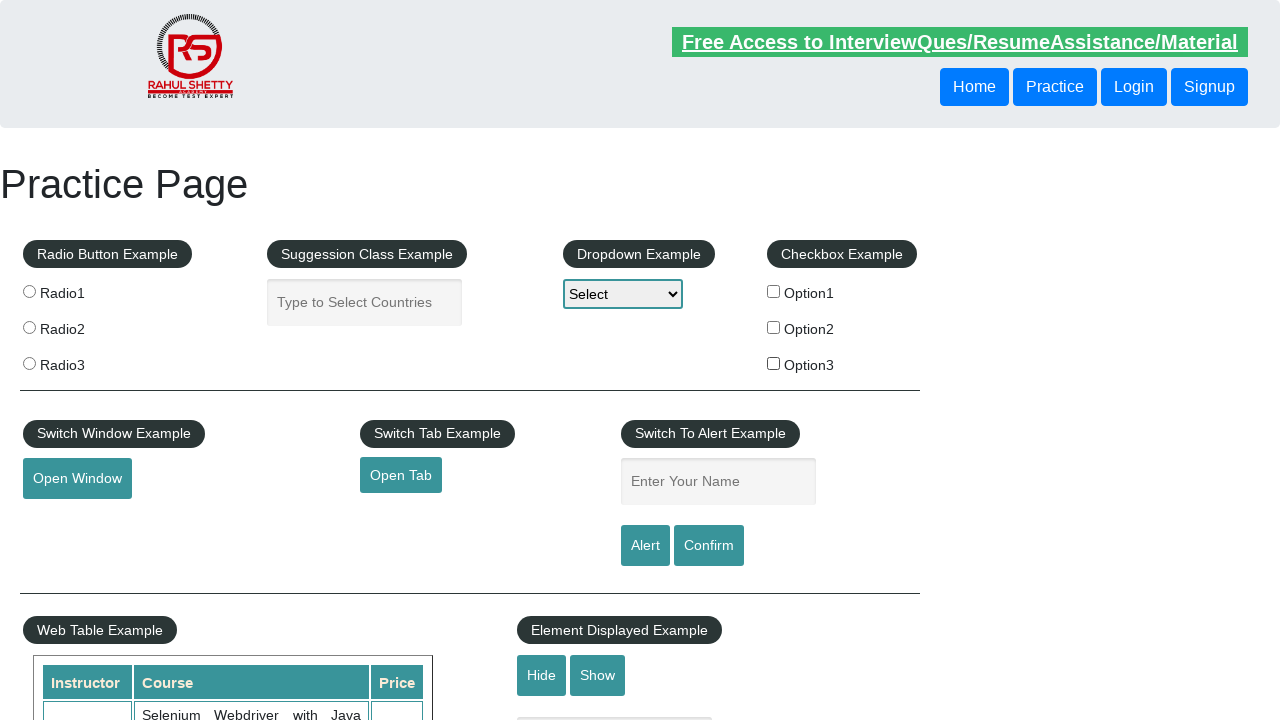